Tests autocomplete functionality by typing a partial query and using keyboard navigation to select from suggestions

Starting URL: http://qaclickacademy.com/practice.php

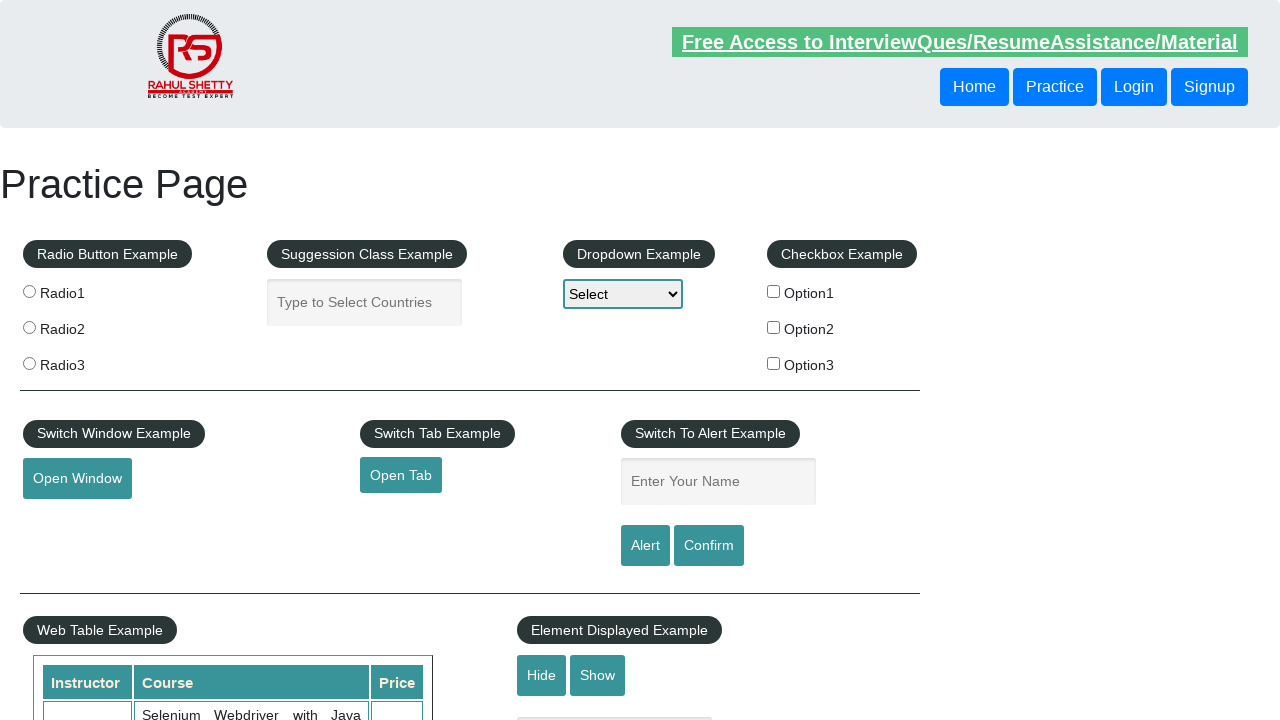

Filled autocomplete field with partial query 'ind' on #autocomplete
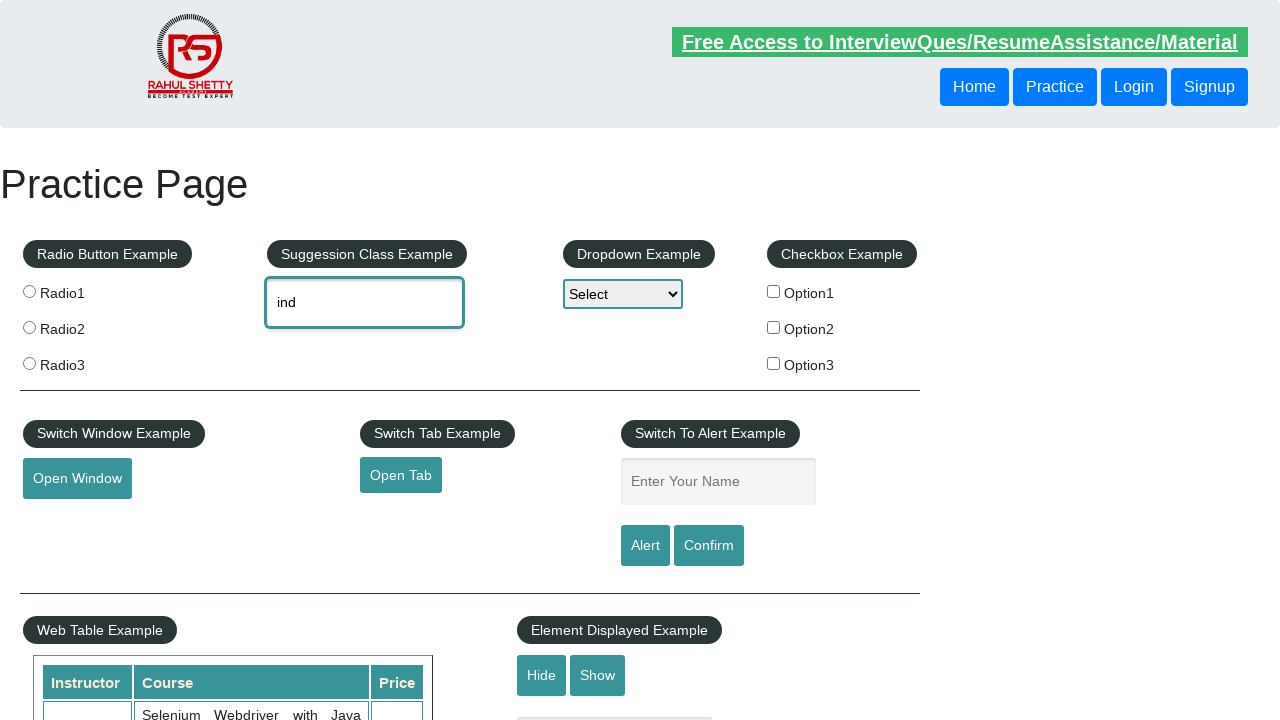

Pressed ArrowDown to navigate to first suggestion on #autocomplete
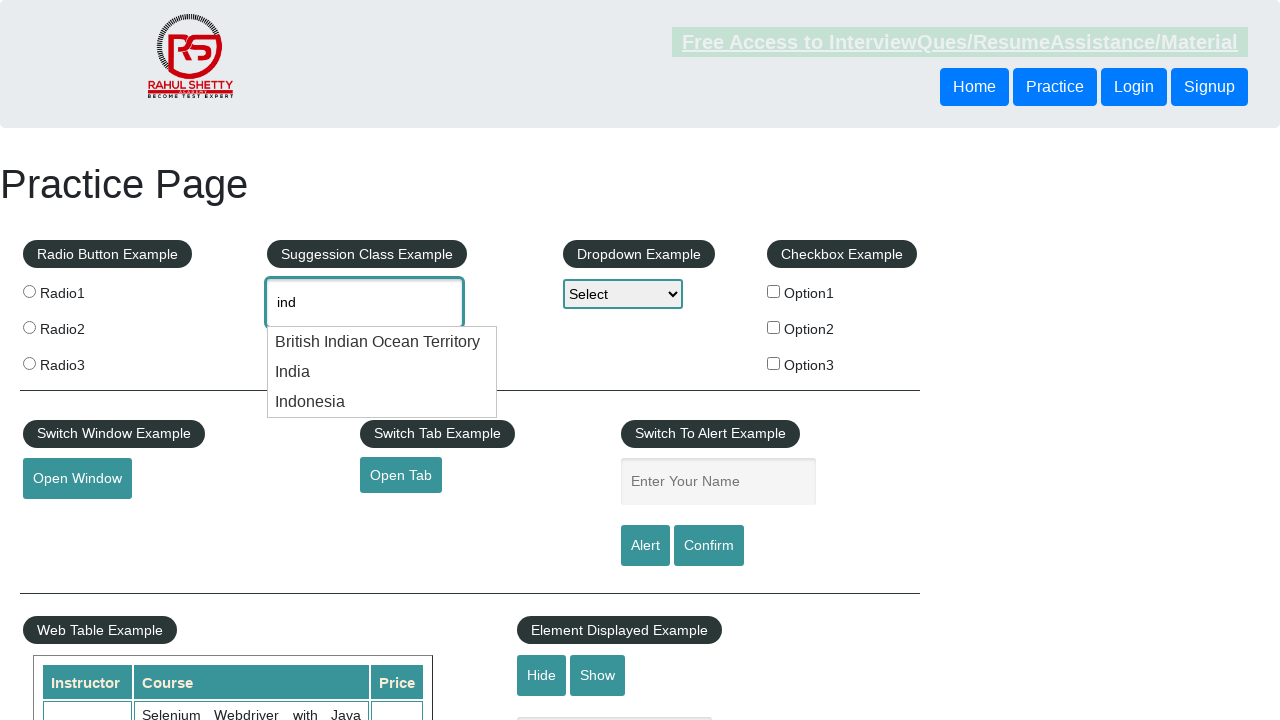

Pressed ArrowDown to navigate to second suggestion on #autocomplete
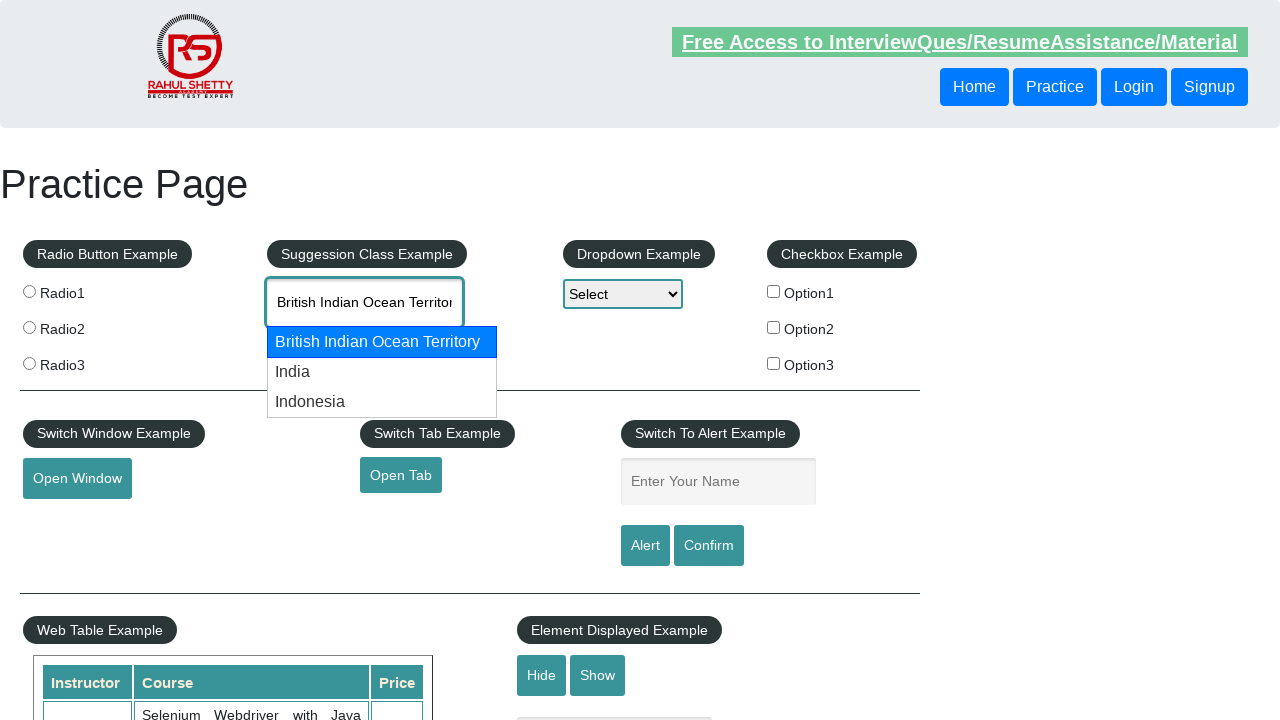

Retrieved selected autocomplete value: 'British Indian Ocean Territory'
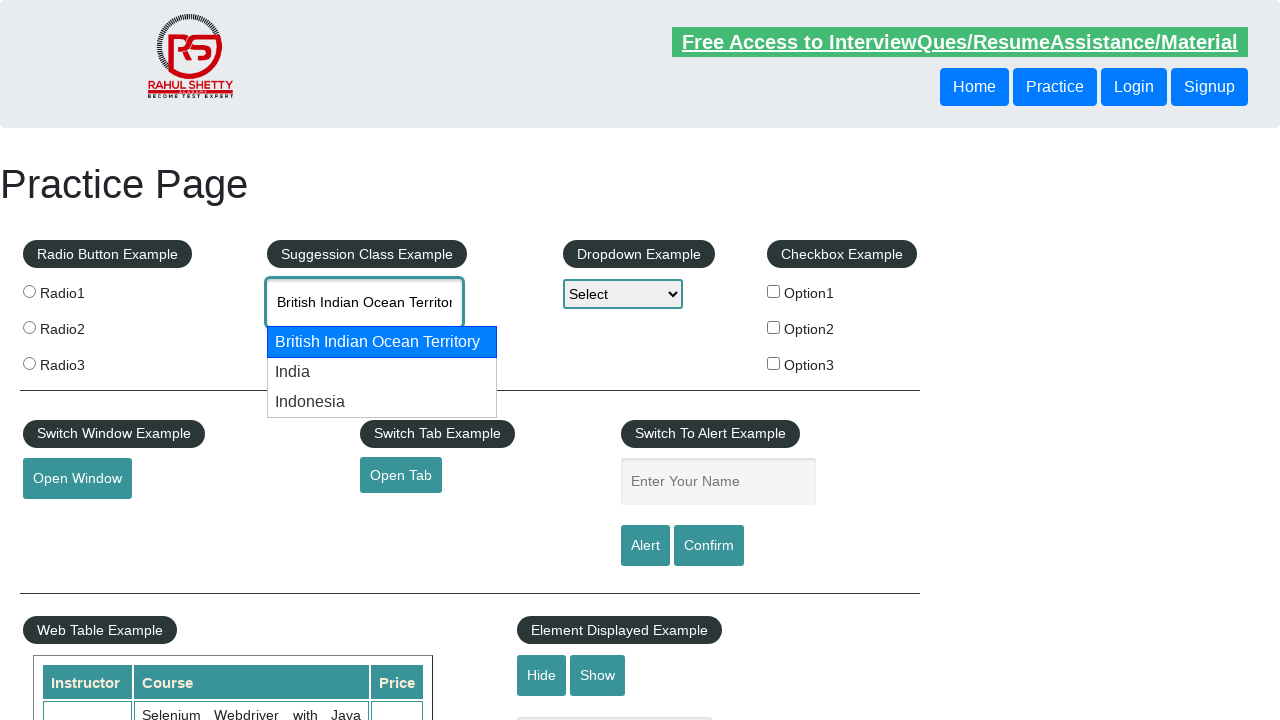

Printed selected value to console: British Indian Ocean Territory
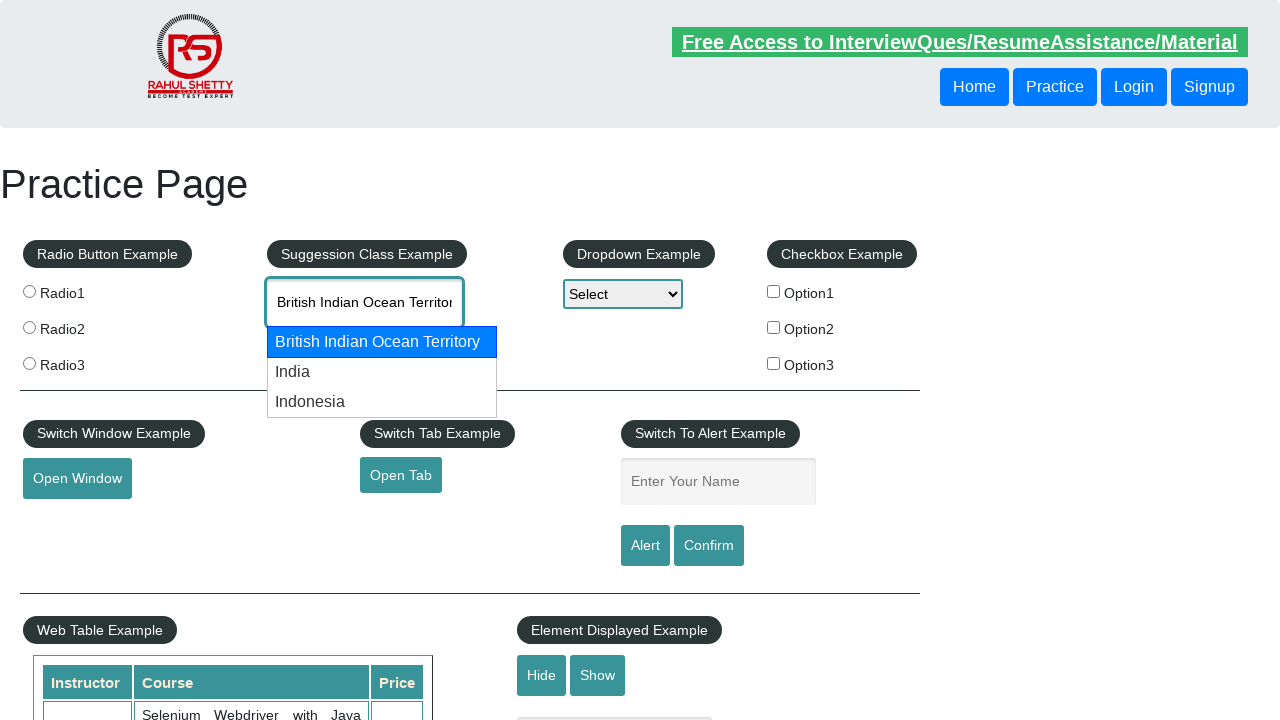

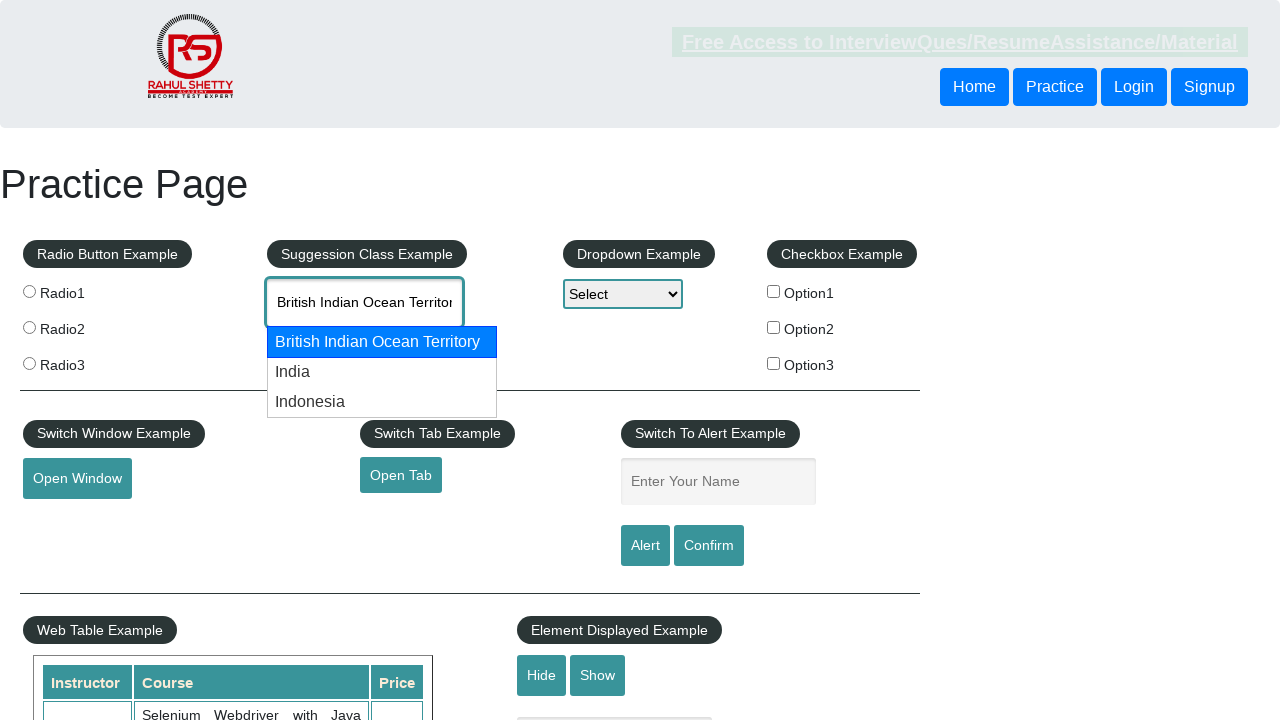